Tests the search functionality by entering a search query and verifying the search results page

Starting URL: https://www.toolsqa.com/

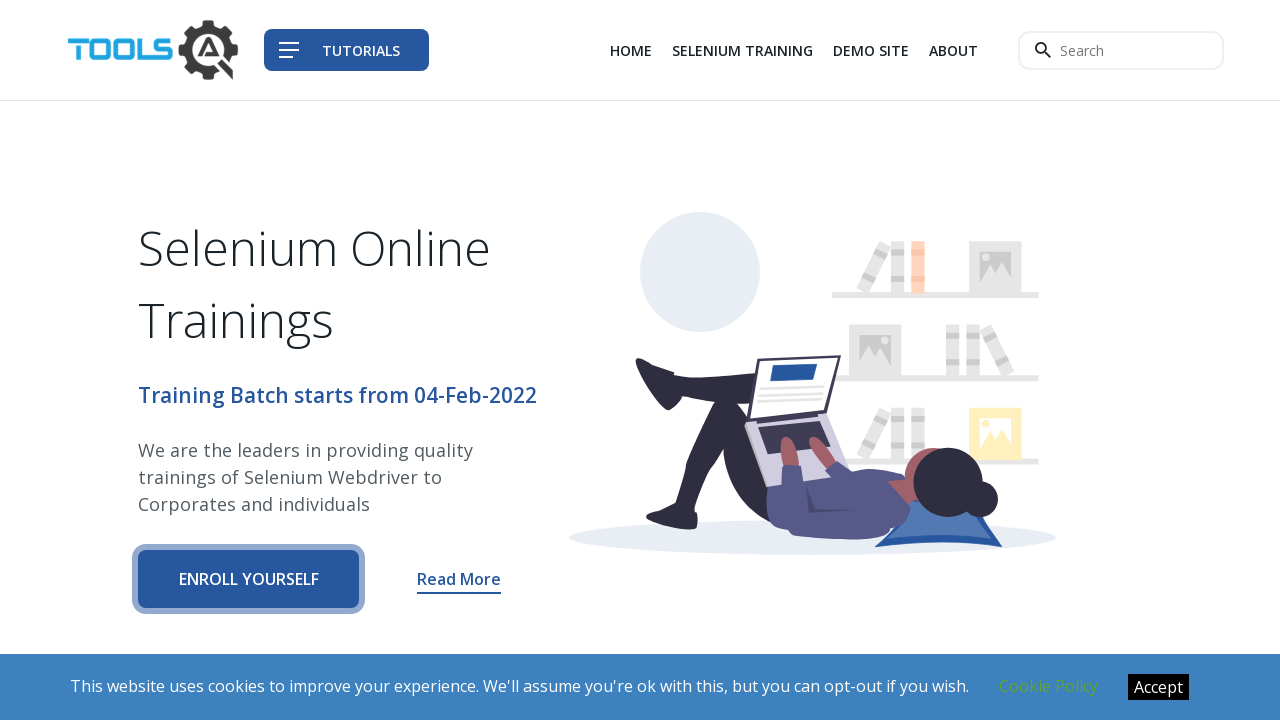

Filled search input with 'Selenium Learn' on input
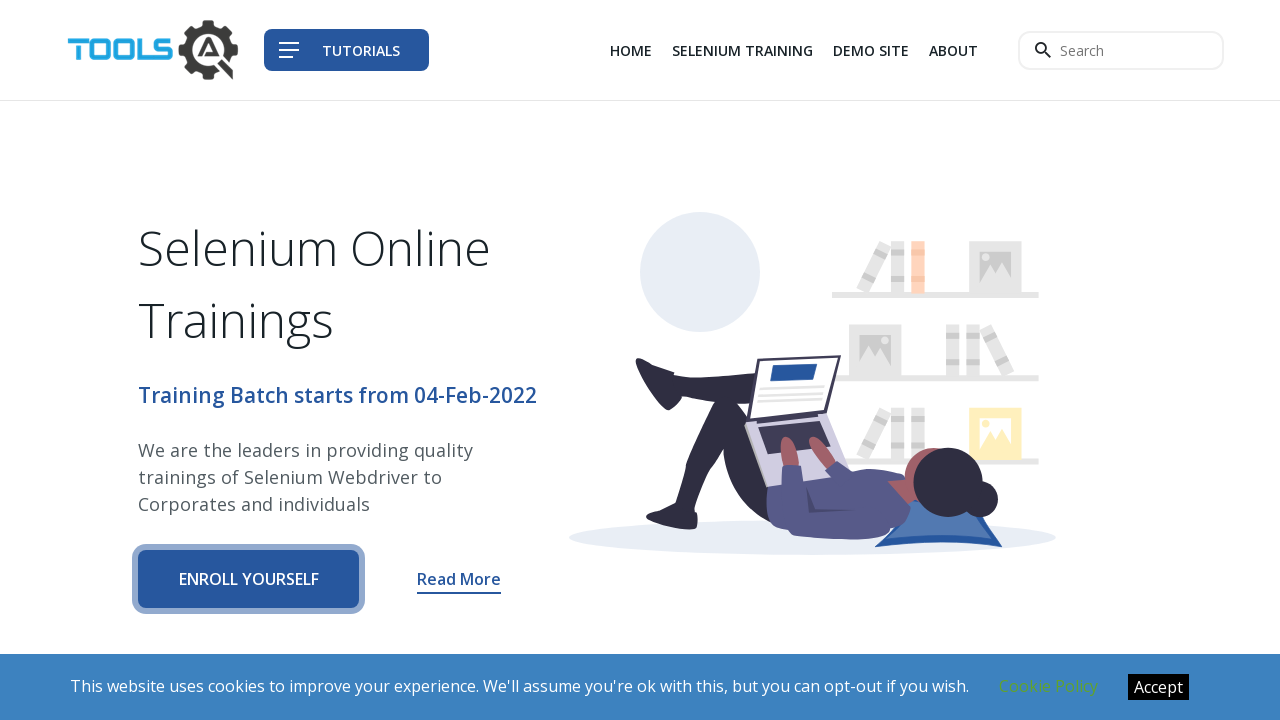

Pressed Enter to submit search query on input
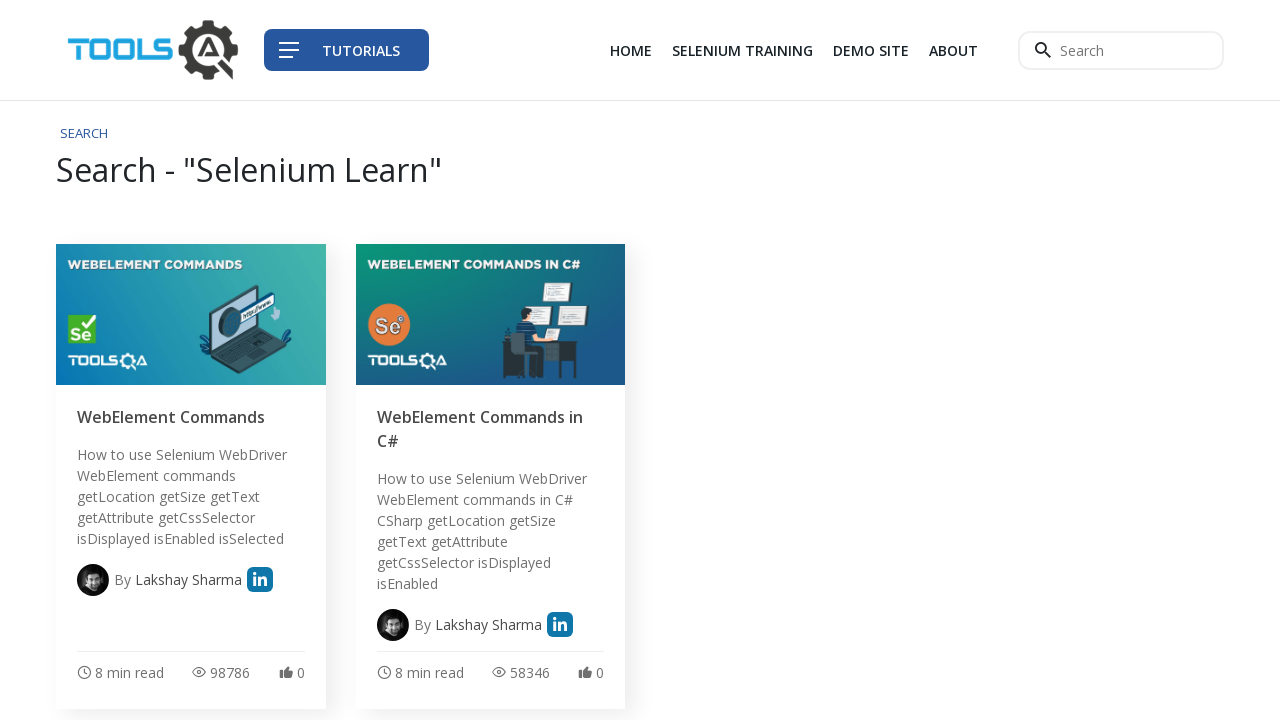

Search results page loaded with correct URL
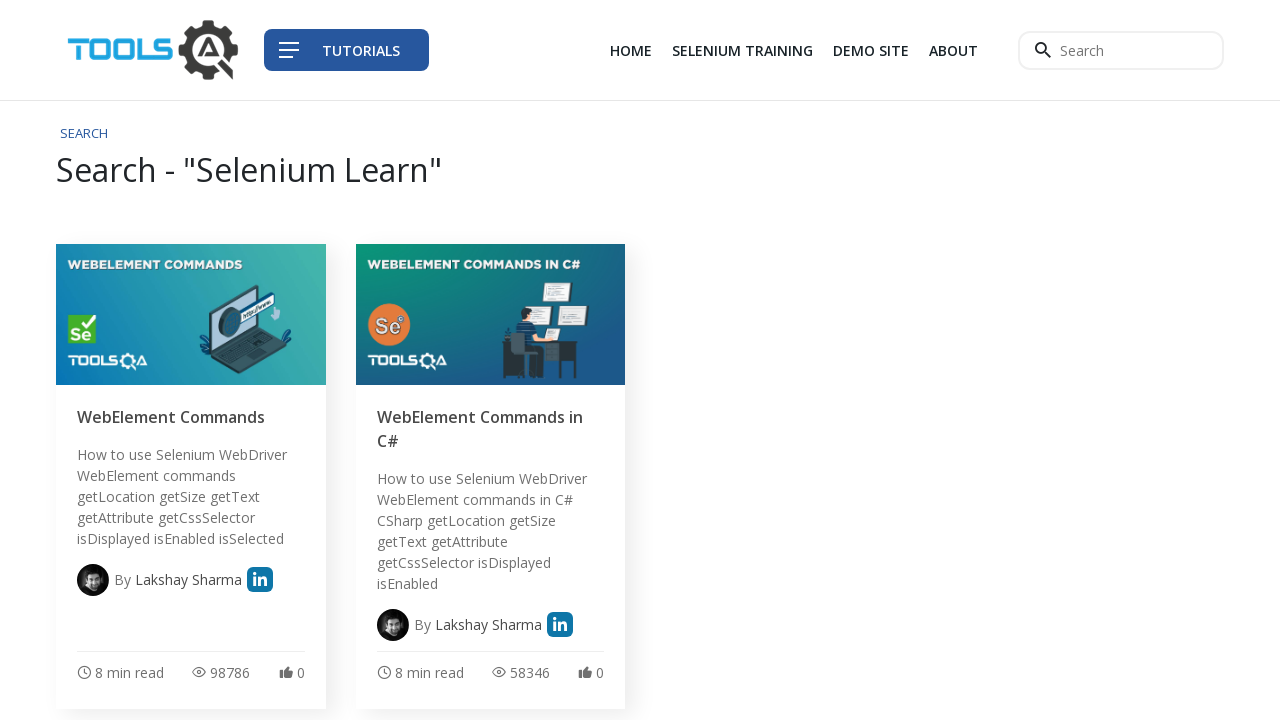

Located search results header element
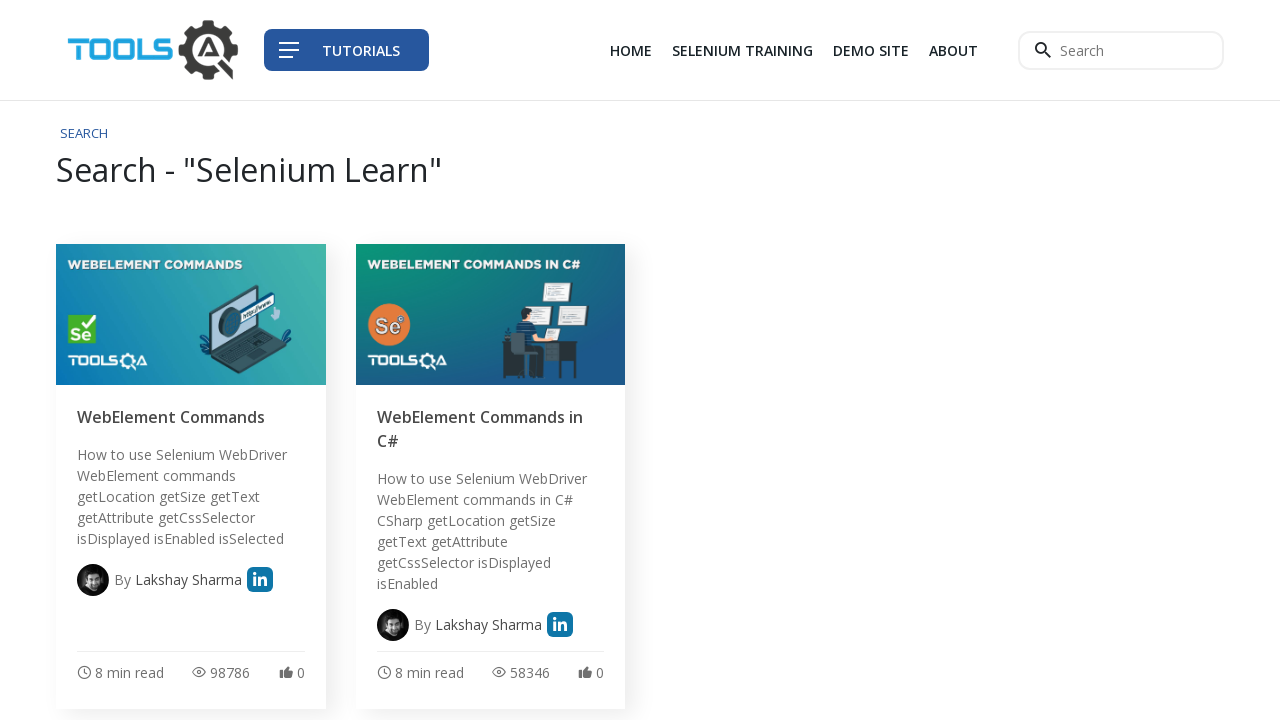

Verified search results header text matches expected value
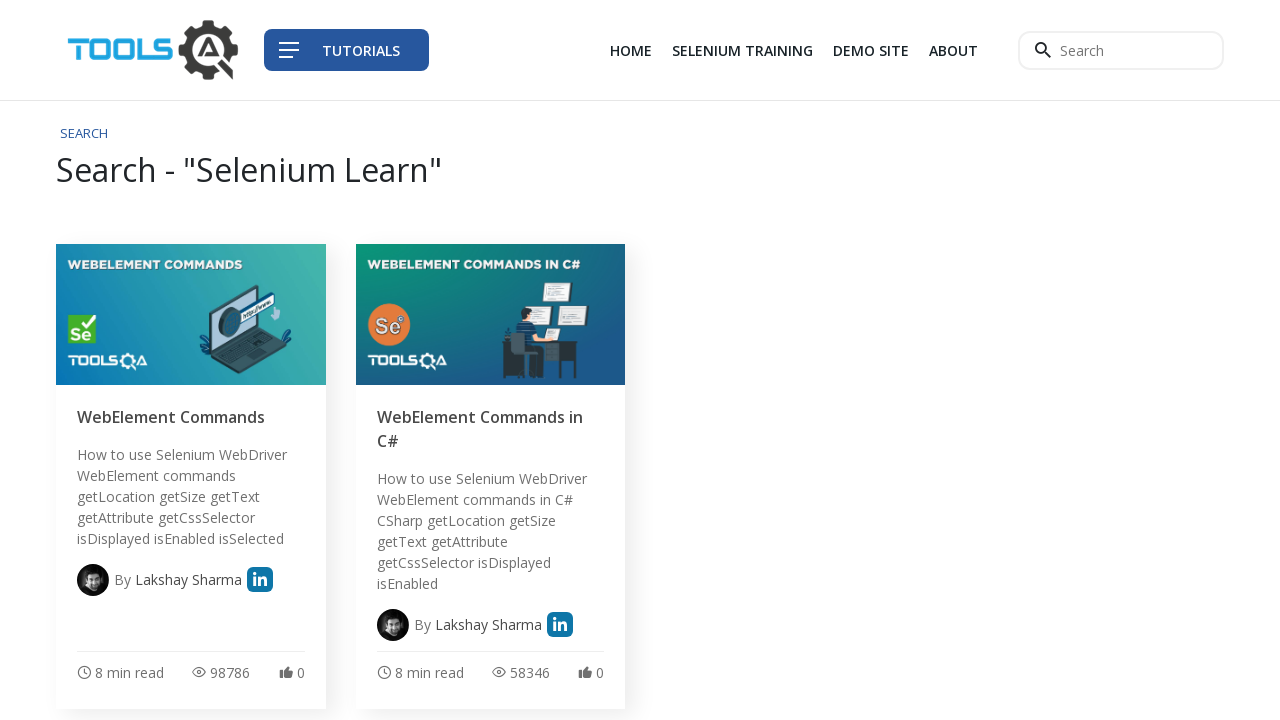

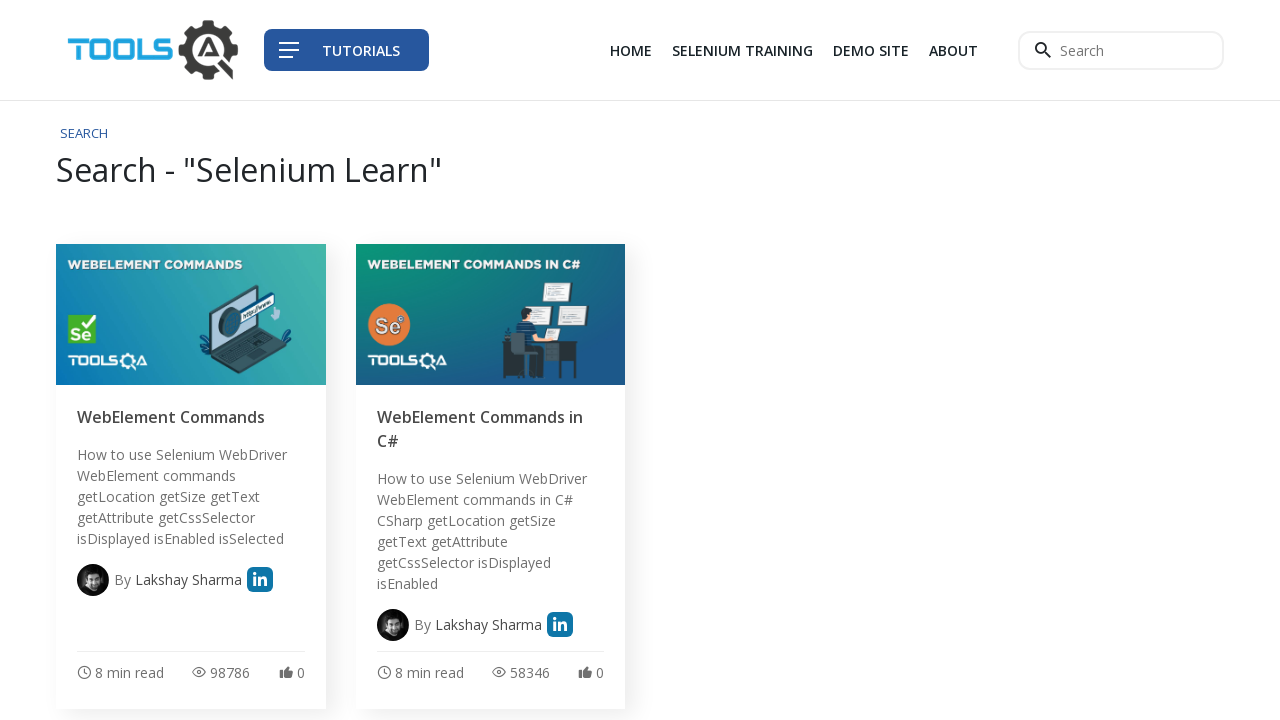